Tests browser window resizing functionality and retrieves window dimensions and position

Starting URL: https://www.flipkart.com/

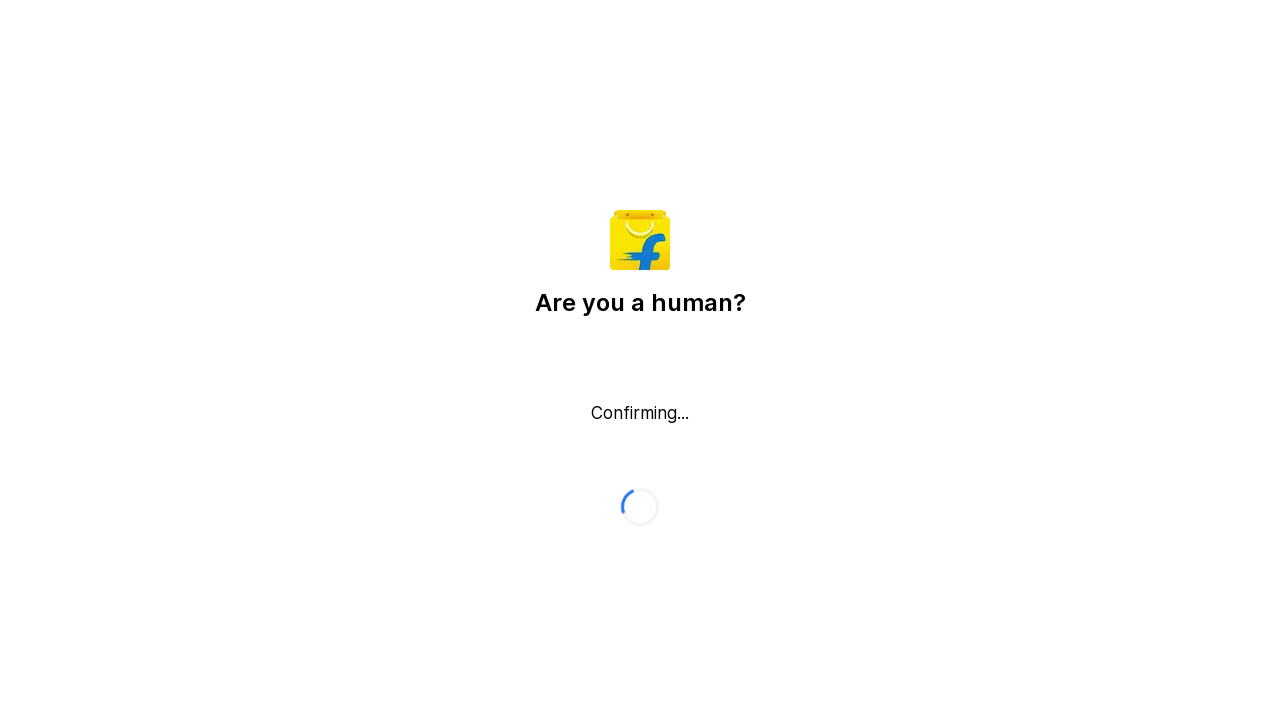

Set viewport size to 400x500 pixels
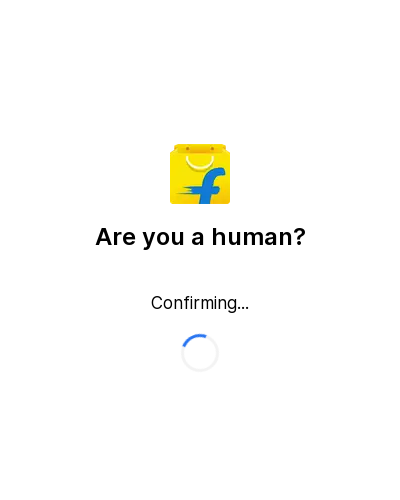

Retrieved current viewport size: 400x500
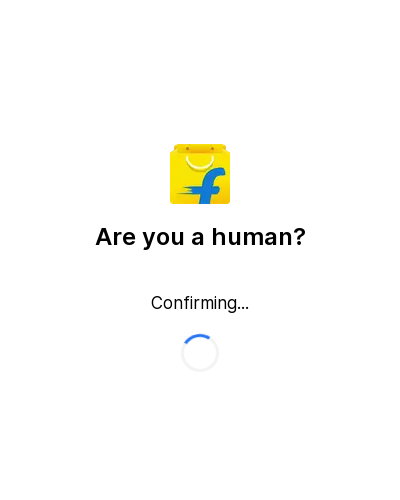

Printed viewport dimensions - height: 500, width: 400
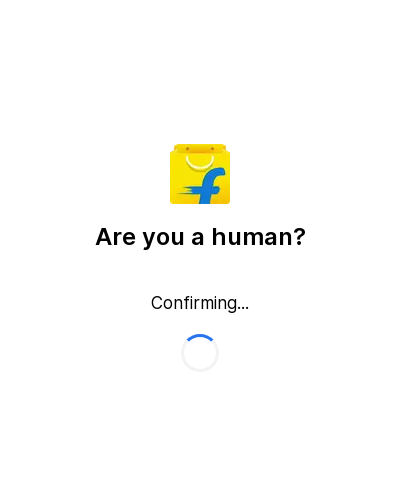

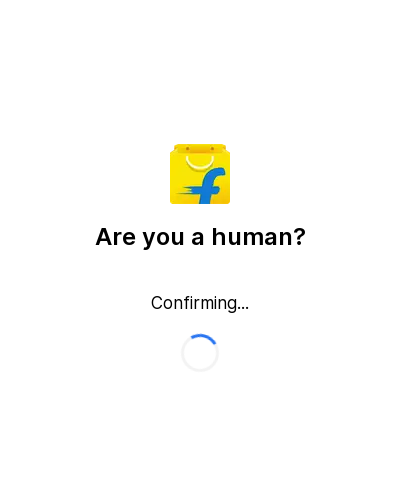